Tests that the Clear completed button displays correct text when items are completed

Starting URL: https://demo.playwright.dev/todomvc

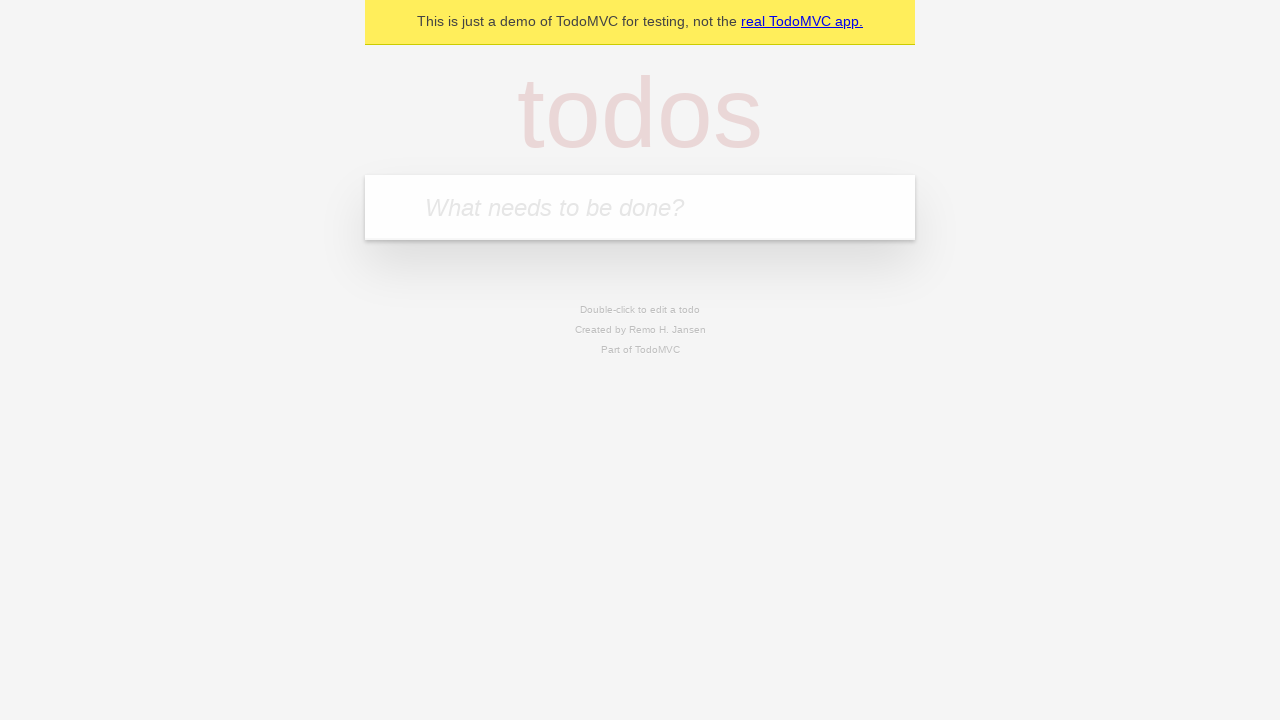

Filled todo input with 'buy some cheese' on internal:attr=[placeholder="What needs to be done?"i]
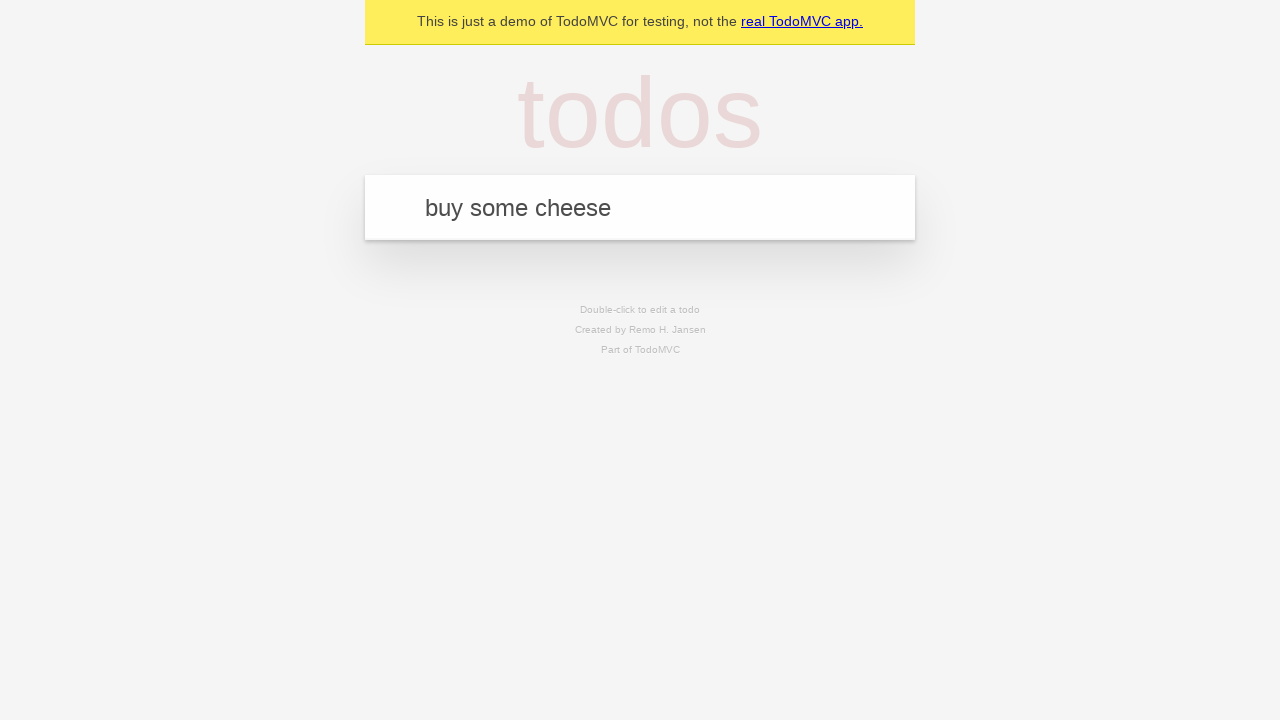

Pressed Enter to create todo 'buy some cheese' on internal:attr=[placeholder="What needs to be done?"i]
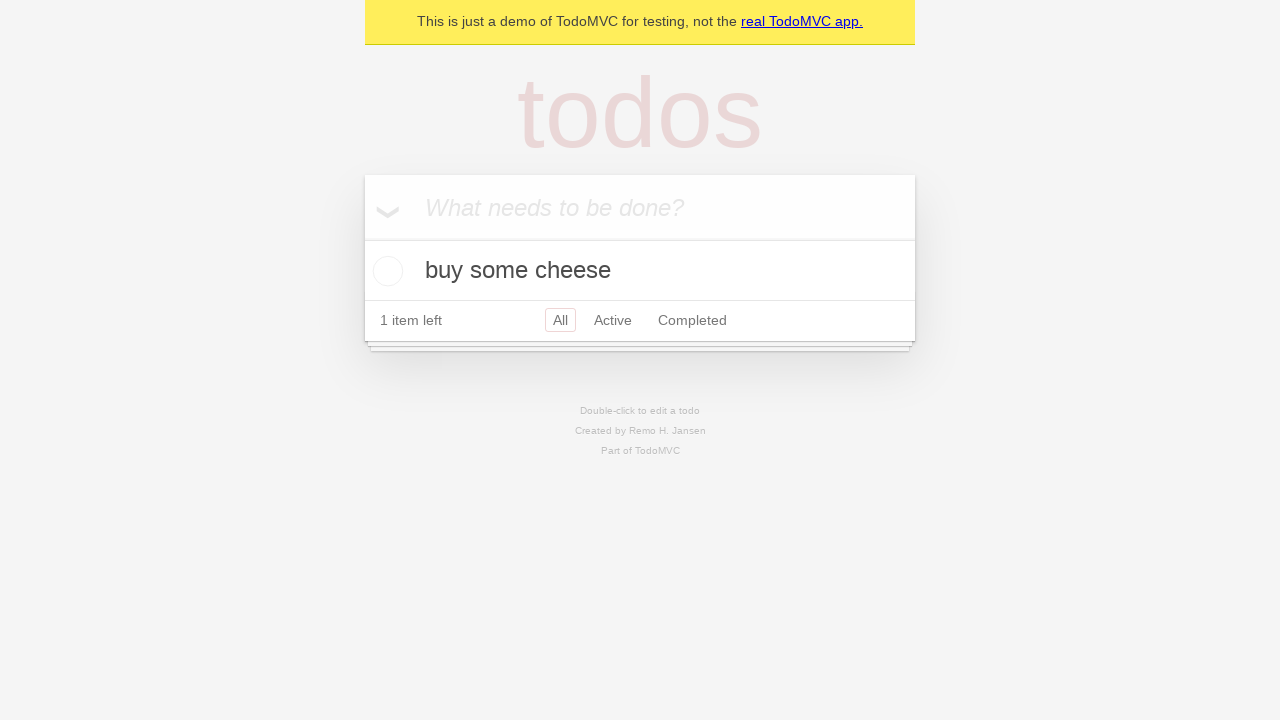

Filled todo input with 'feed the cat' on internal:attr=[placeholder="What needs to be done?"i]
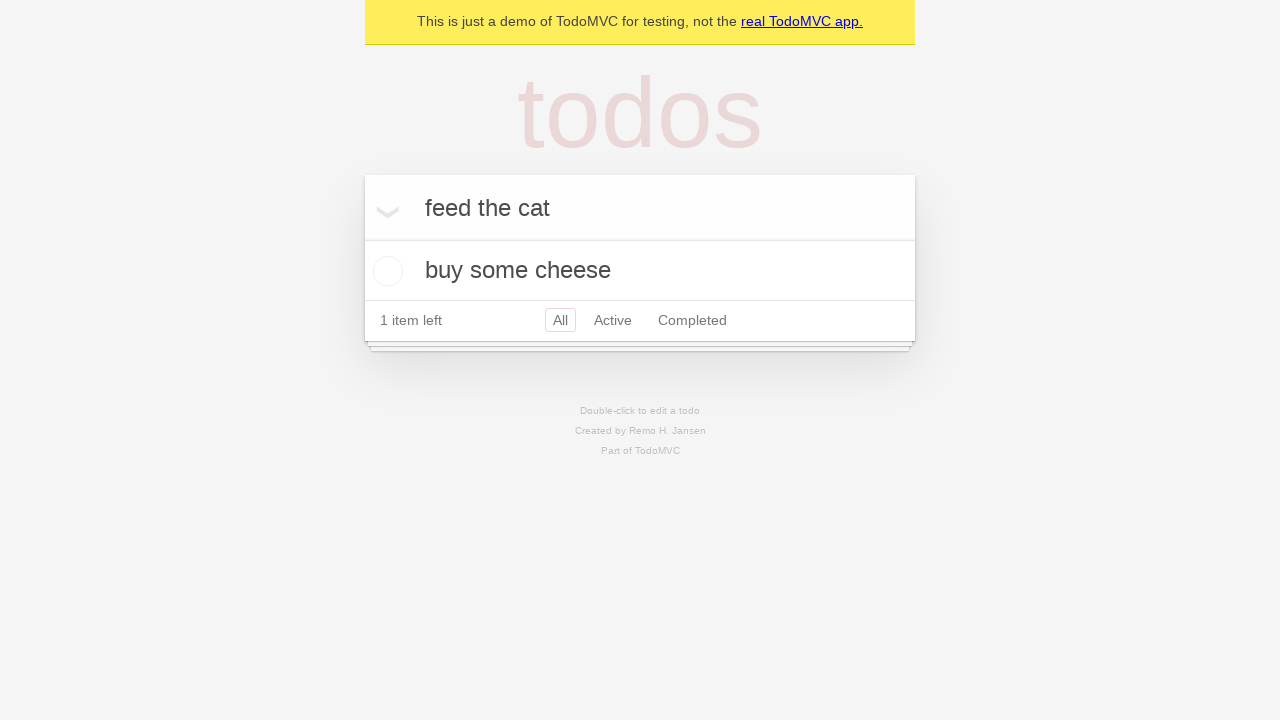

Pressed Enter to create todo 'feed the cat' on internal:attr=[placeholder="What needs to be done?"i]
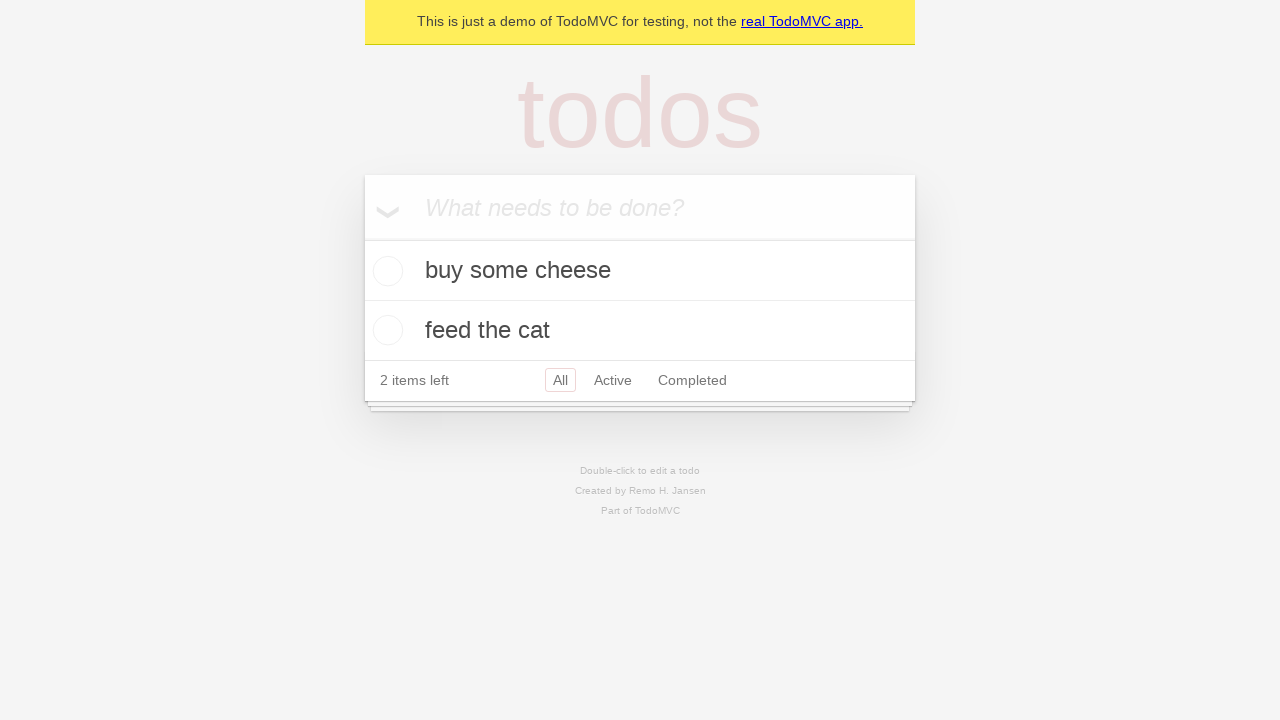

Filled todo input with 'book a doctors appointment' on internal:attr=[placeholder="What needs to be done?"i]
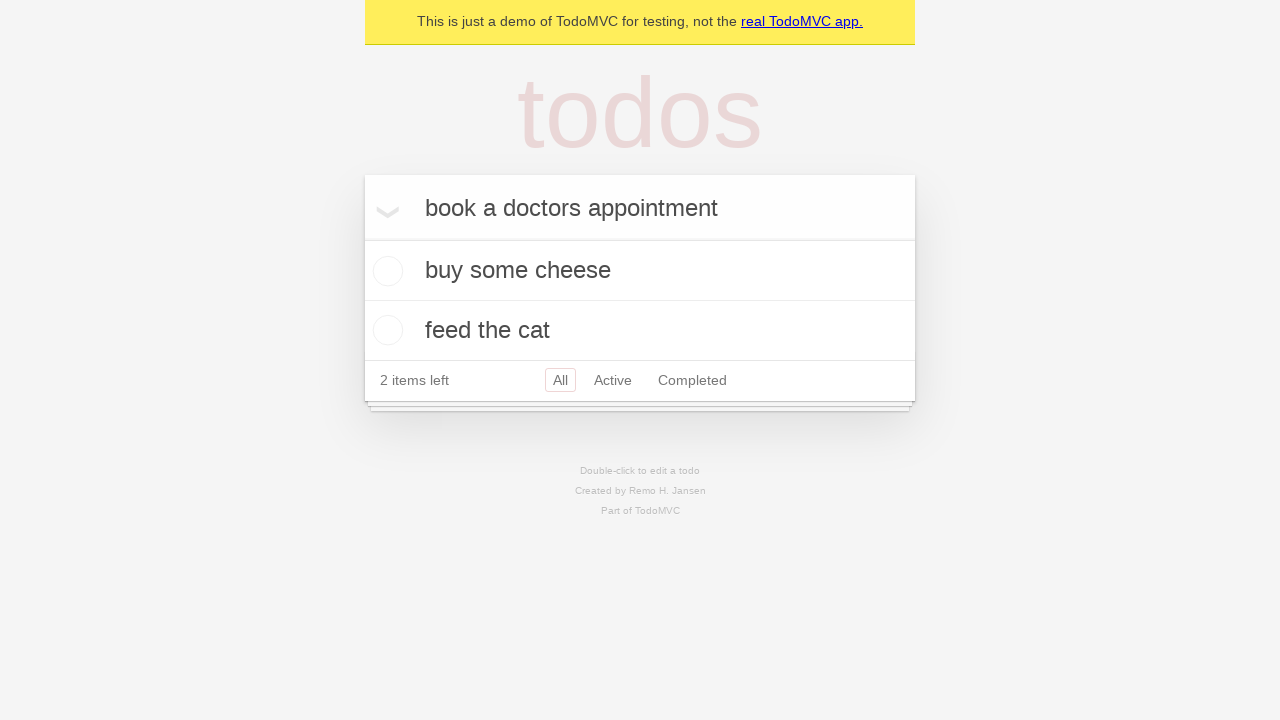

Pressed Enter to create todo 'book a doctors appointment' on internal:attr=[placeholder="What needs to be done?"i]
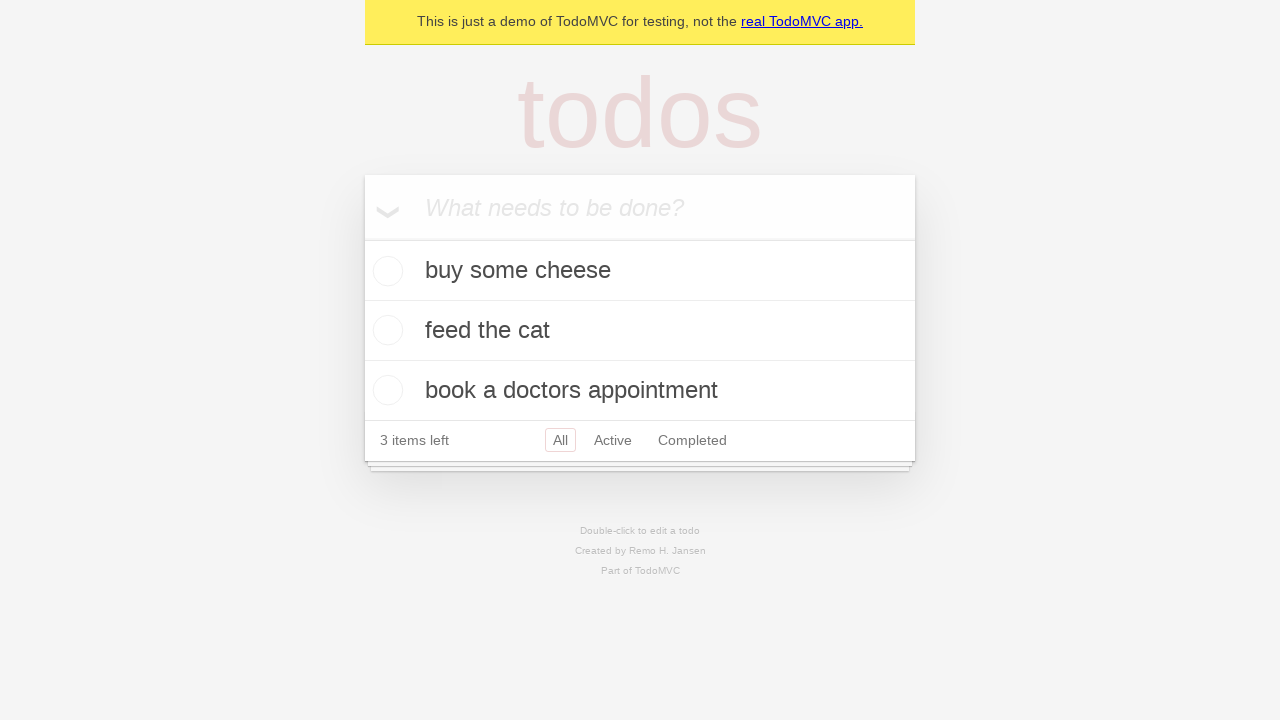

Waited for 3 todo items to be created
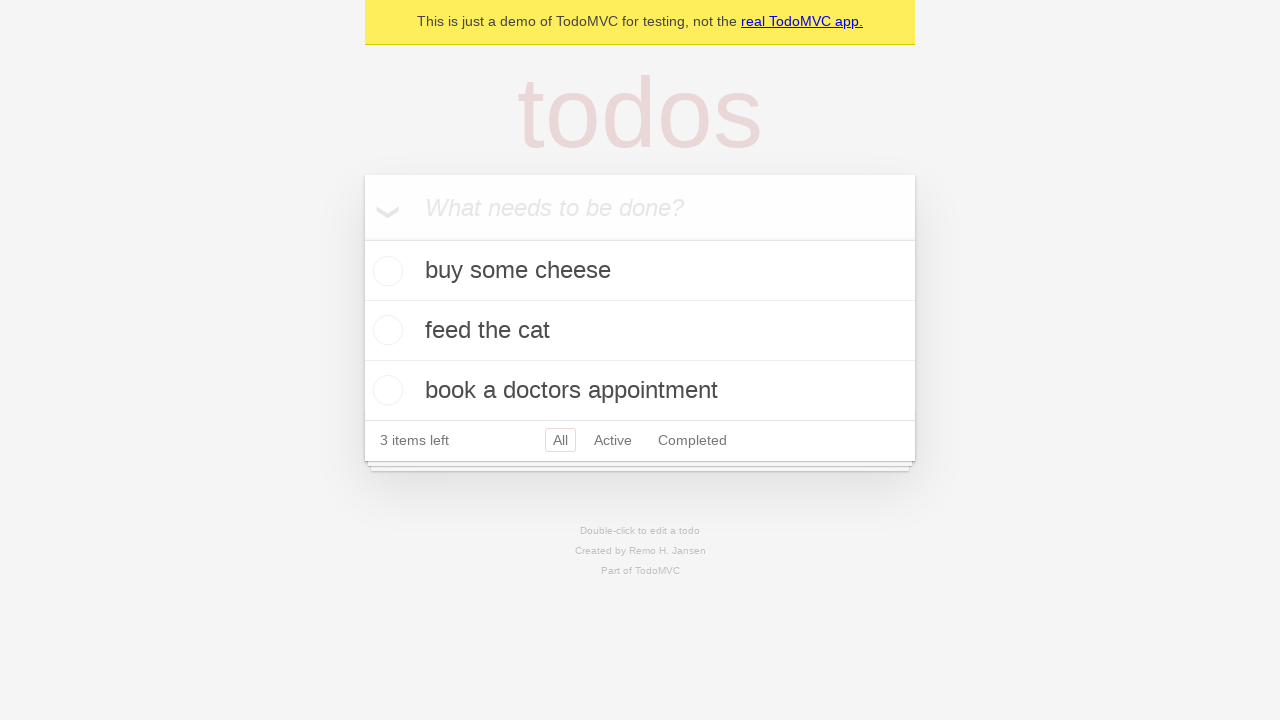

Checked the first todo item as completed at (385, 271) on .todo-list li .toggle >> nth=0
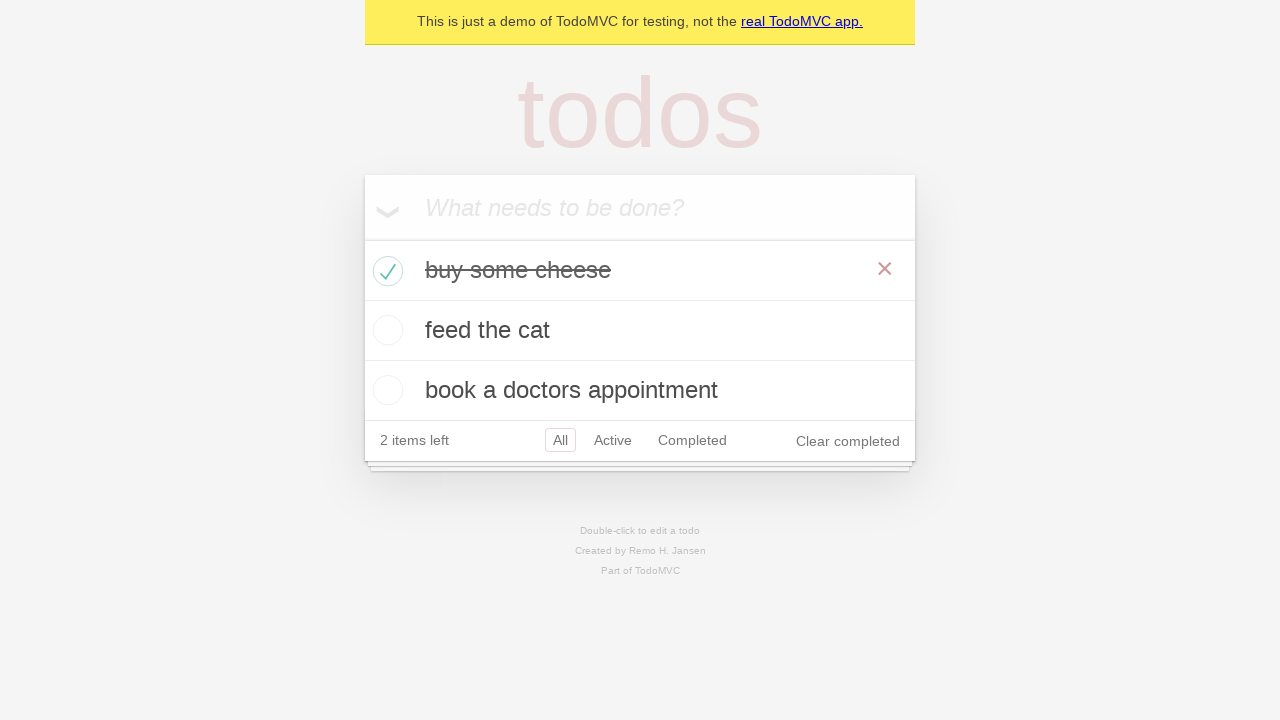

Clear completed button appeared after marking todo as completed
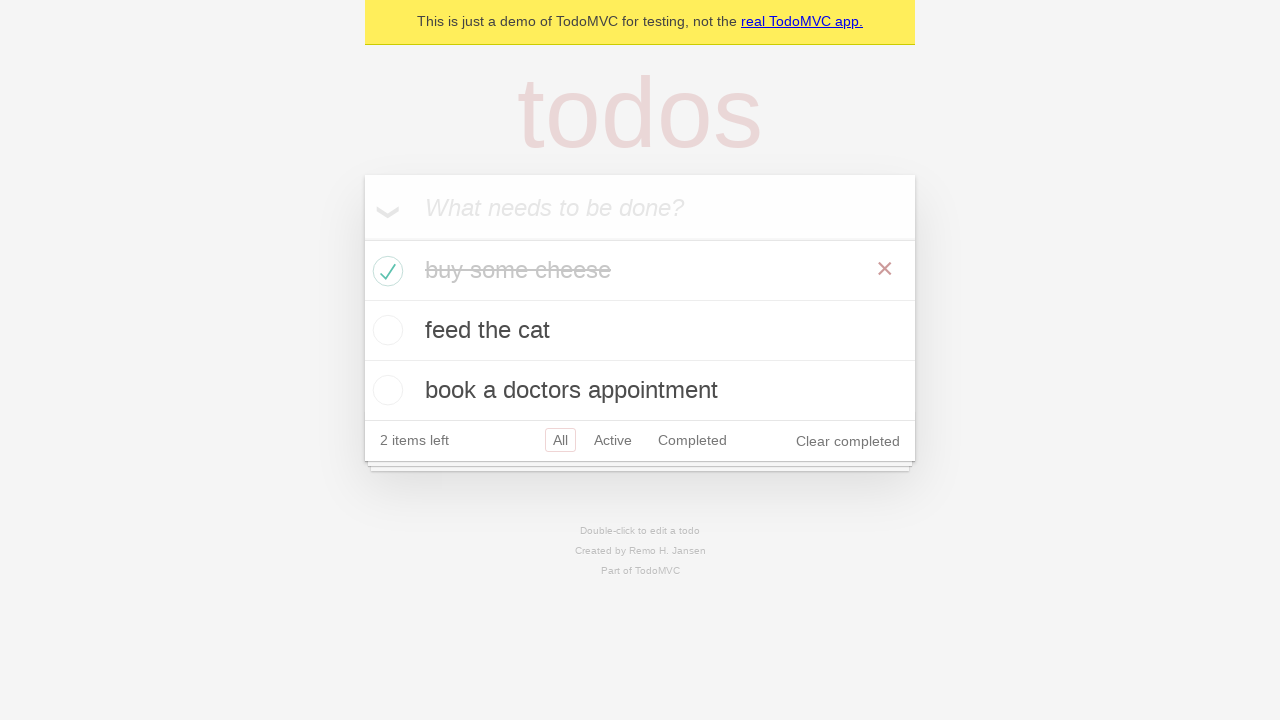

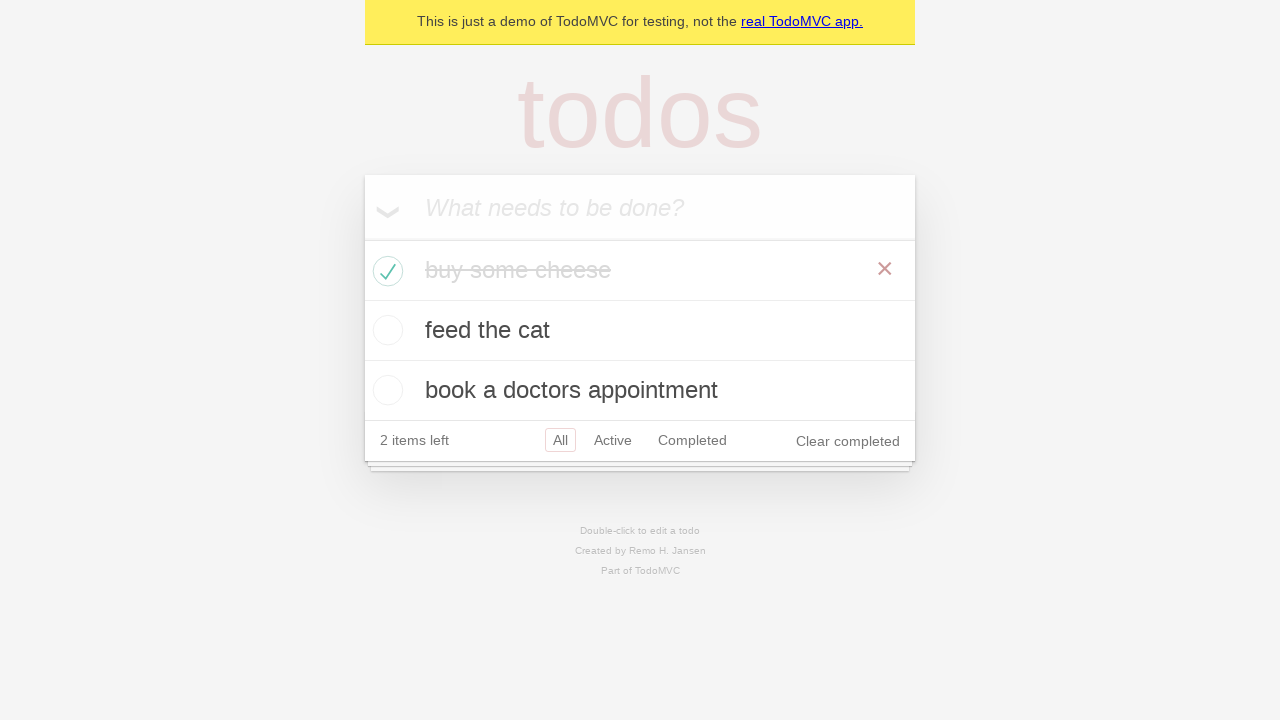